Fills out a sign-up form with first name, last name, and email address, then submits the form

Starting URL: https://secure-retreat-92358.herokuapp.com/

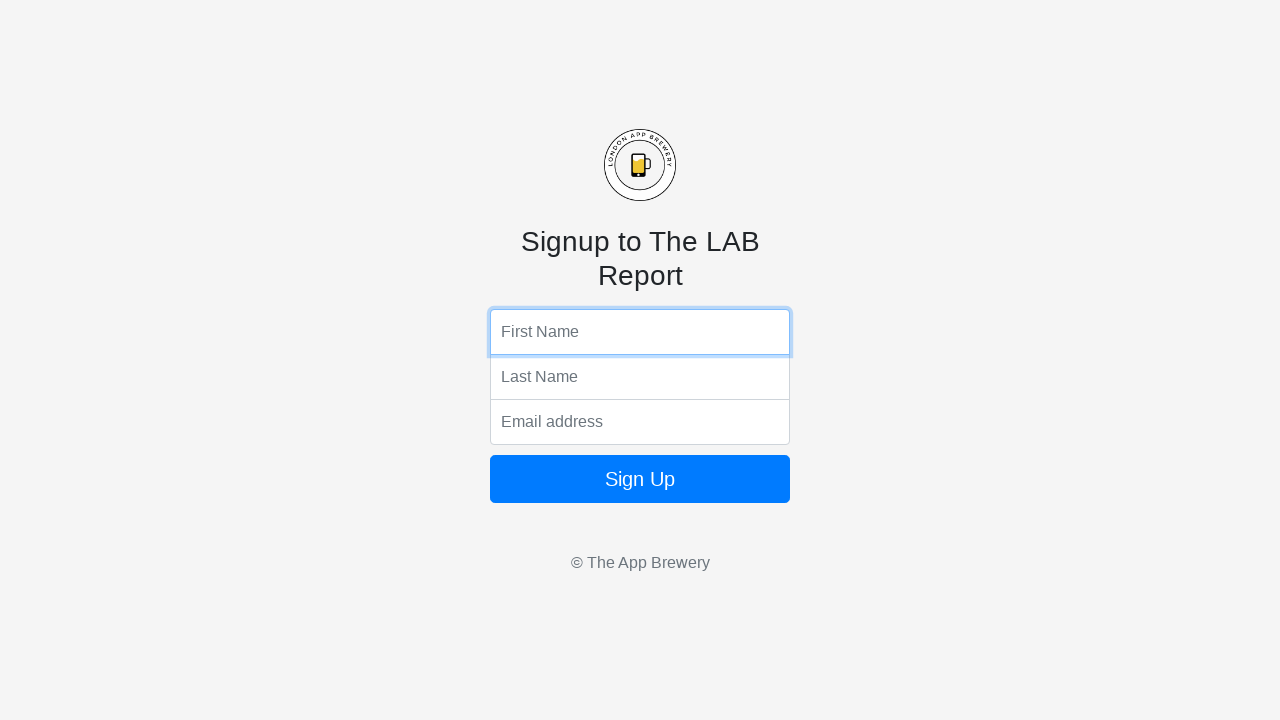

Filled first name field with 'Adrian' on input:nth-of-type(1)
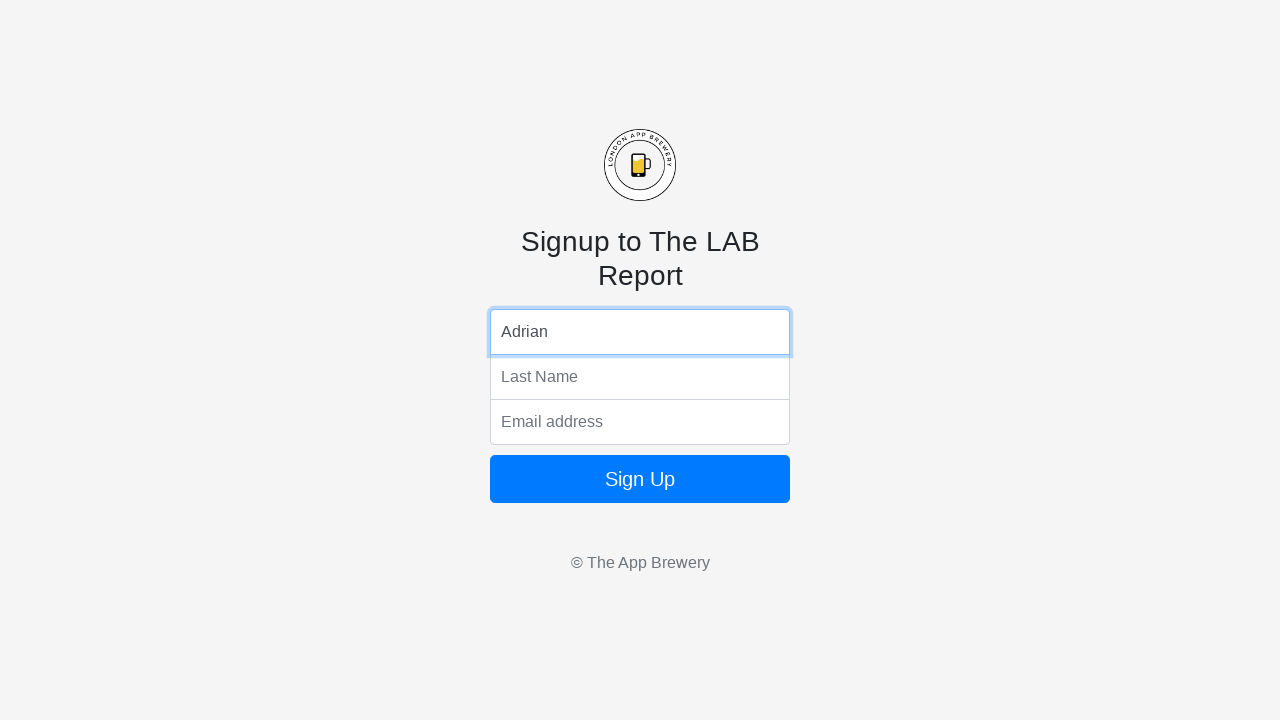

Filled last name field with 'Tarín' on input:nth-of-type(2)
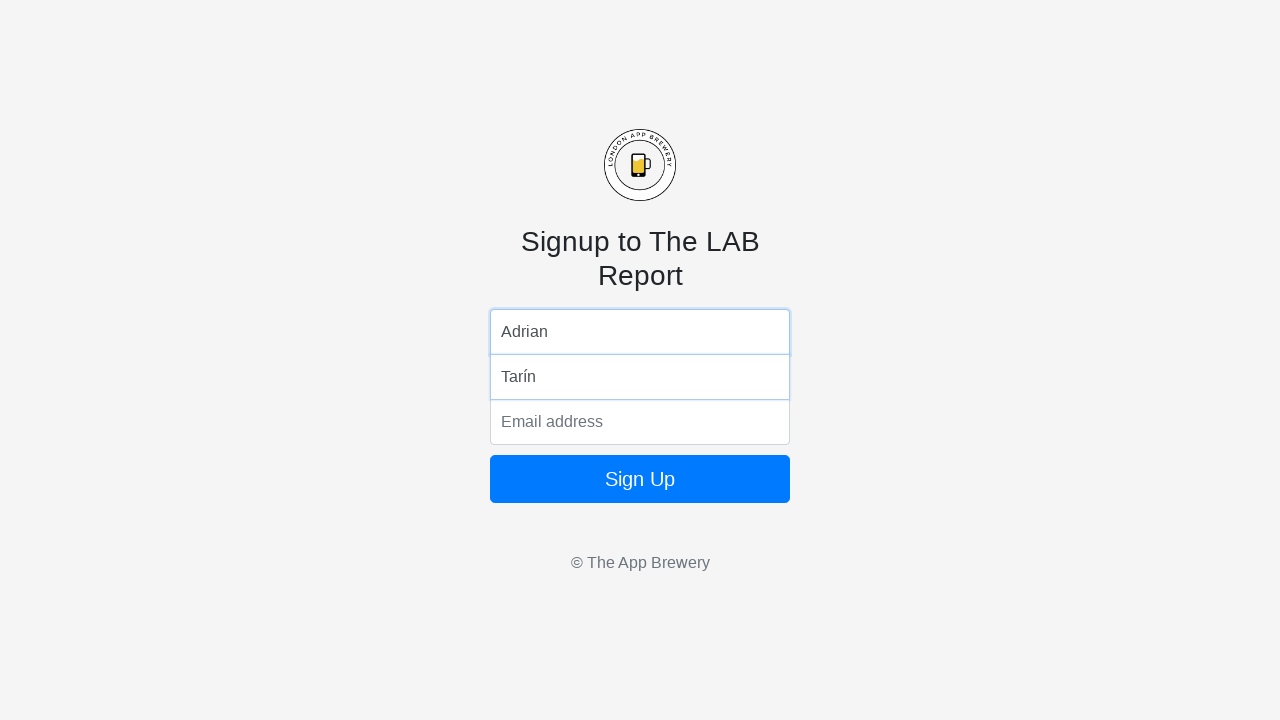

Filled email address field with 'adriantarin@mail.com' on input:nth-of-type(3)
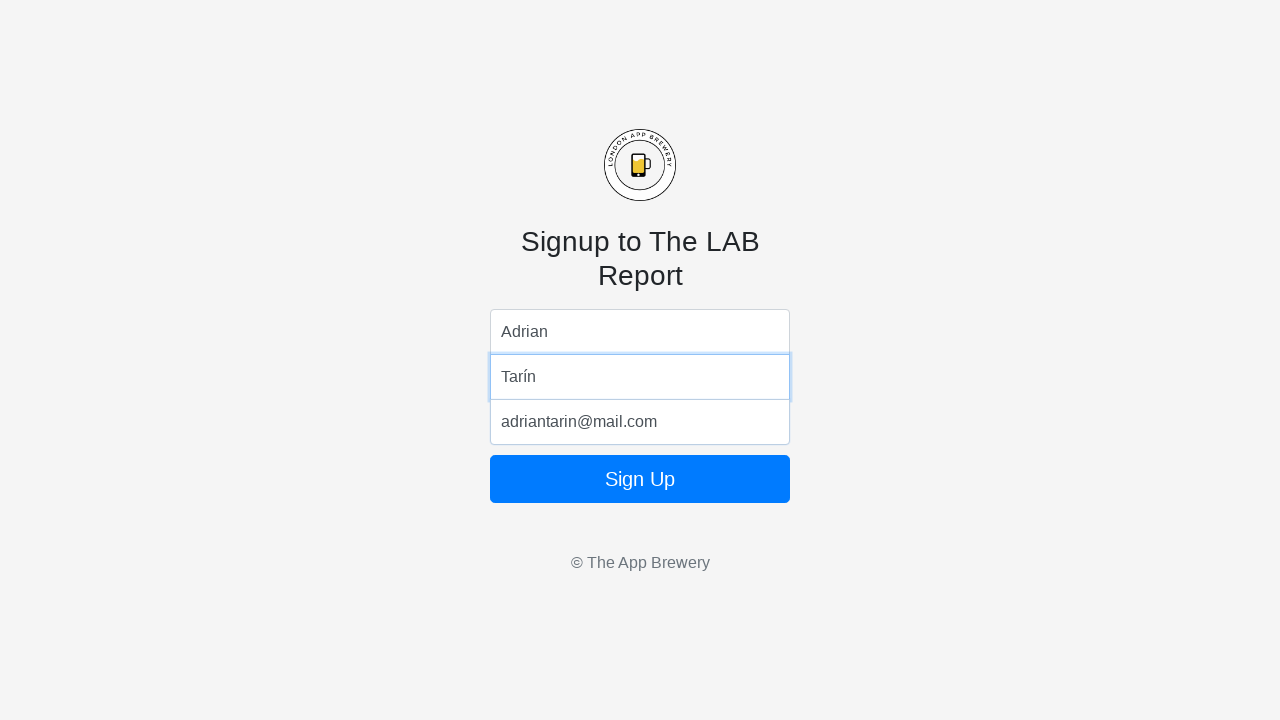

Clicked sign up button to submit form at (640, 479) on button
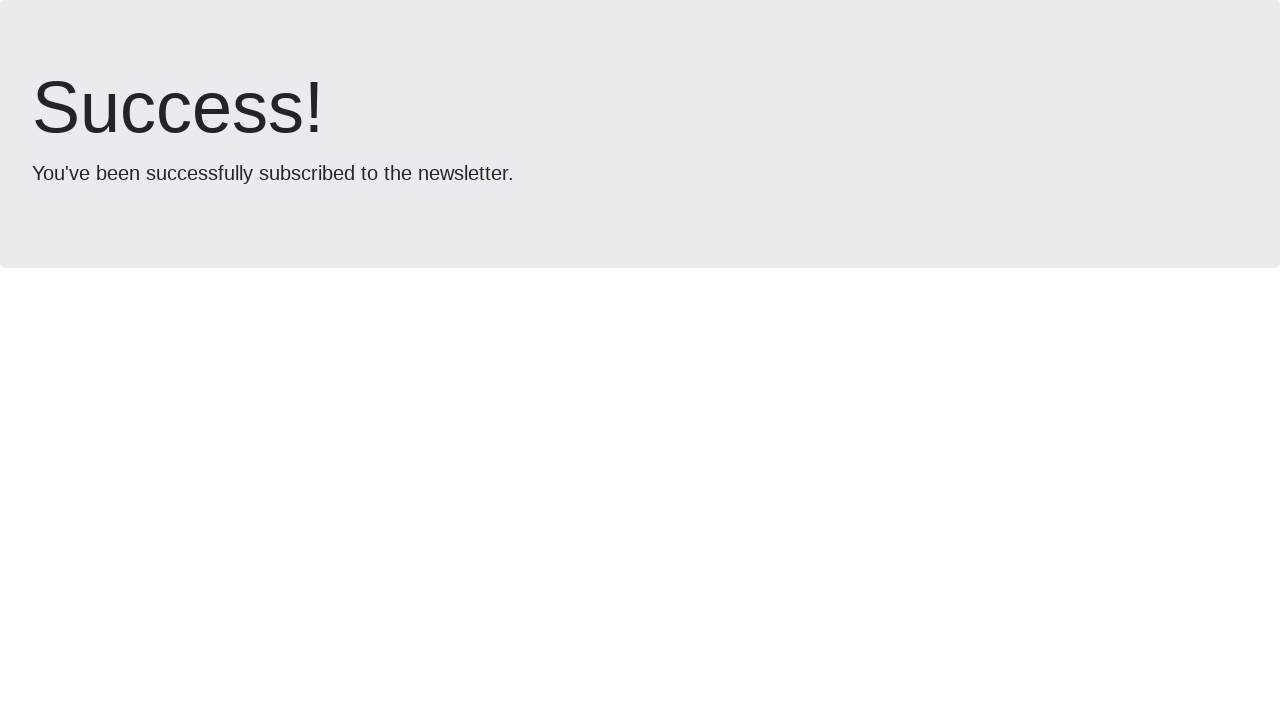

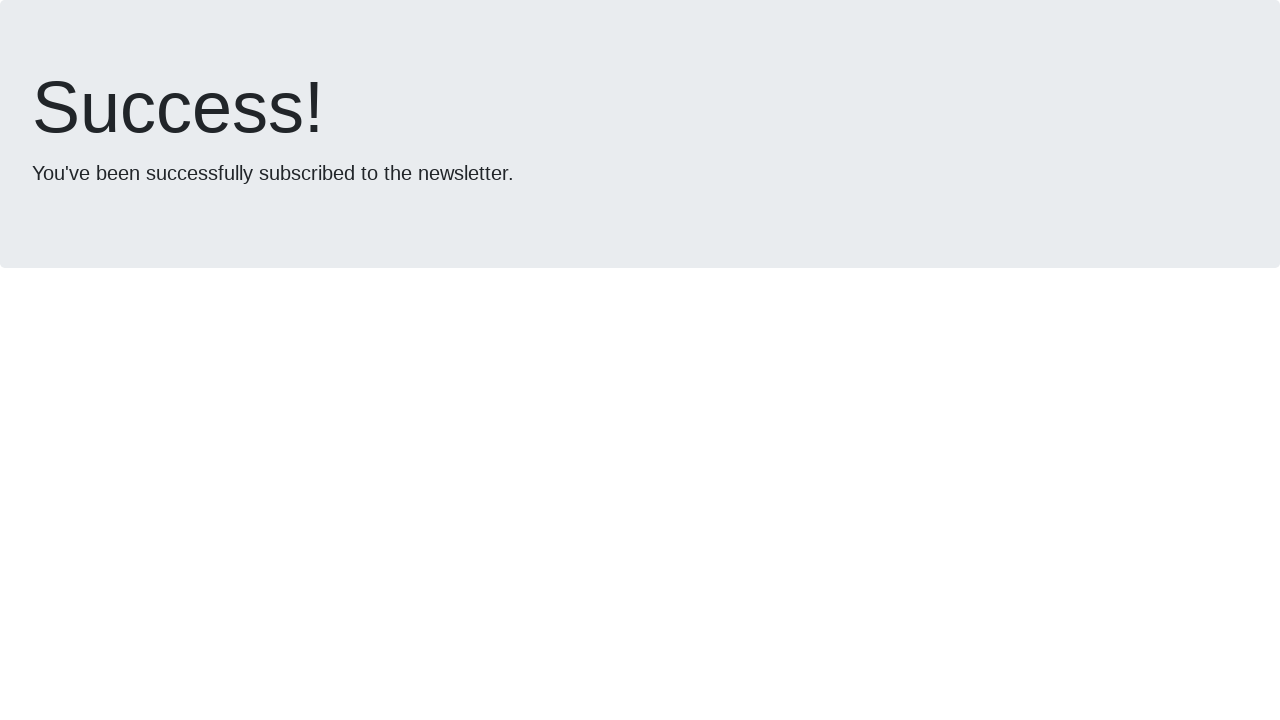